Tests dropdown selection functionality by reading two numbers from the page, calculating their sum, and selecting the result from a dropdown menu

Starting URL: http://suninjuly.github.io/selects1.html

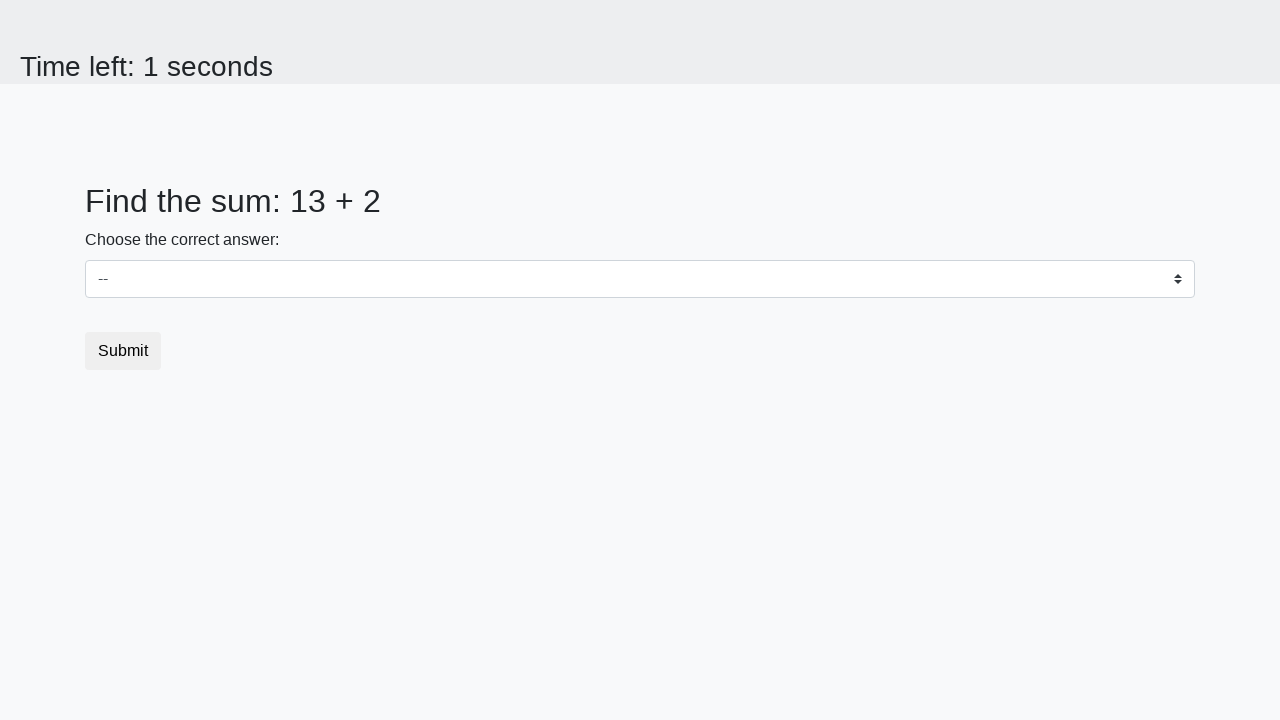

Retrieved first number from #num1 element
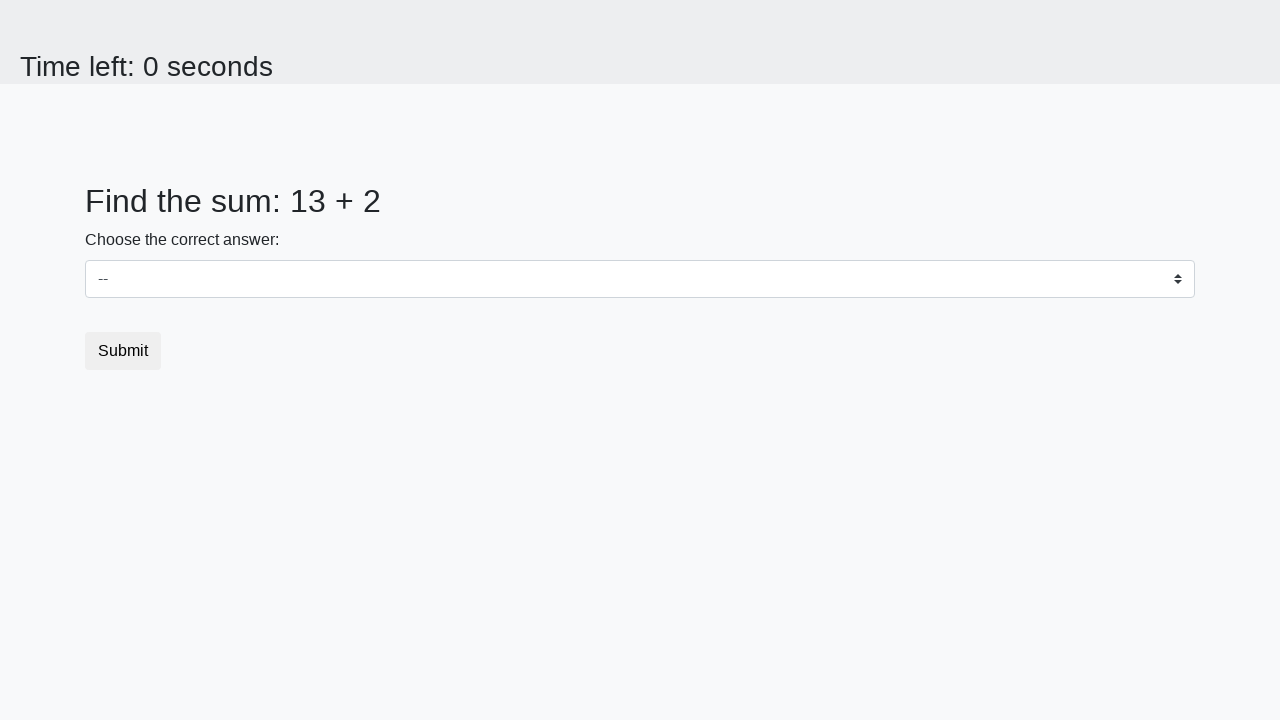

Retrieved second number from #num2 element
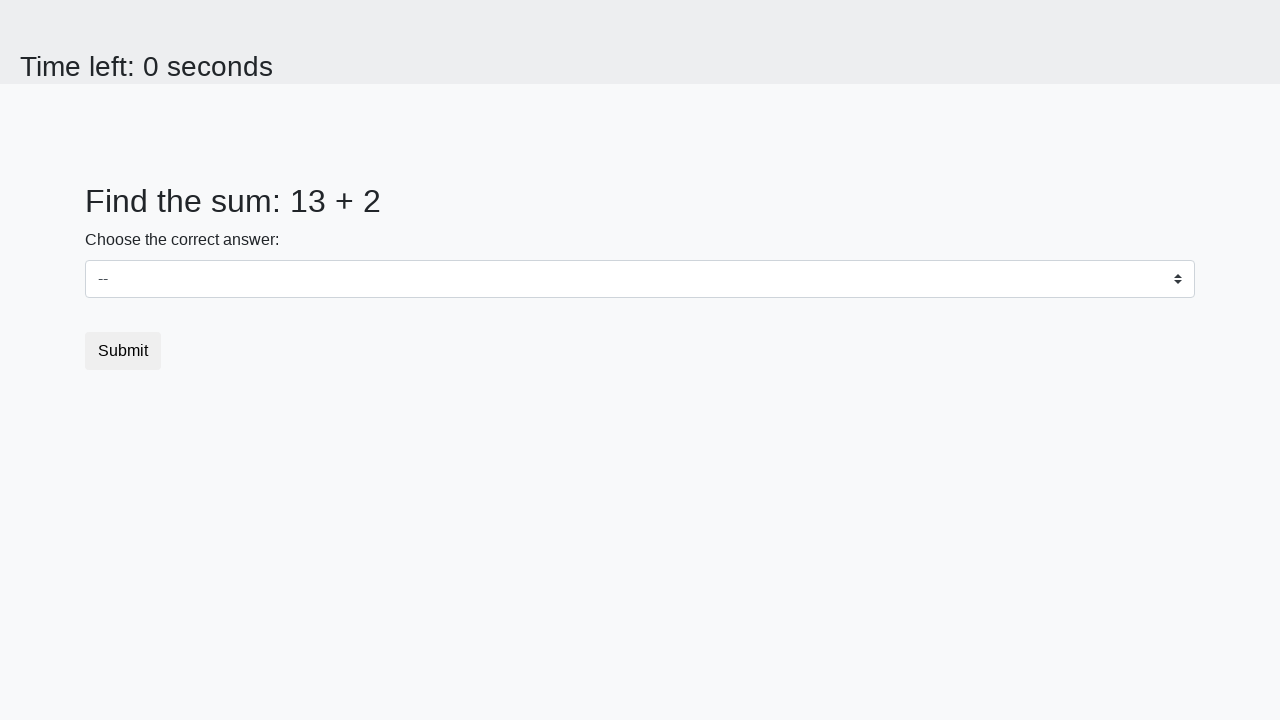

Calculated sum of 13 + 2 = 15
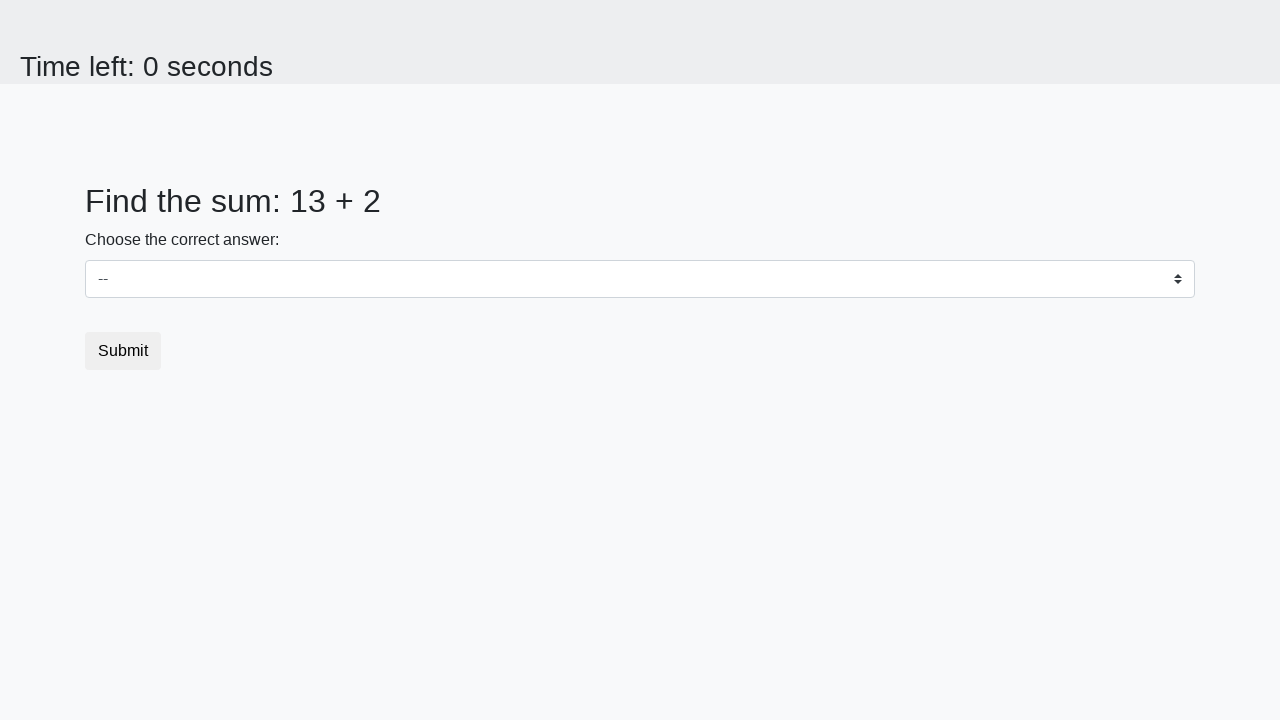

Selected 15 from dropdown menu on #dropdown
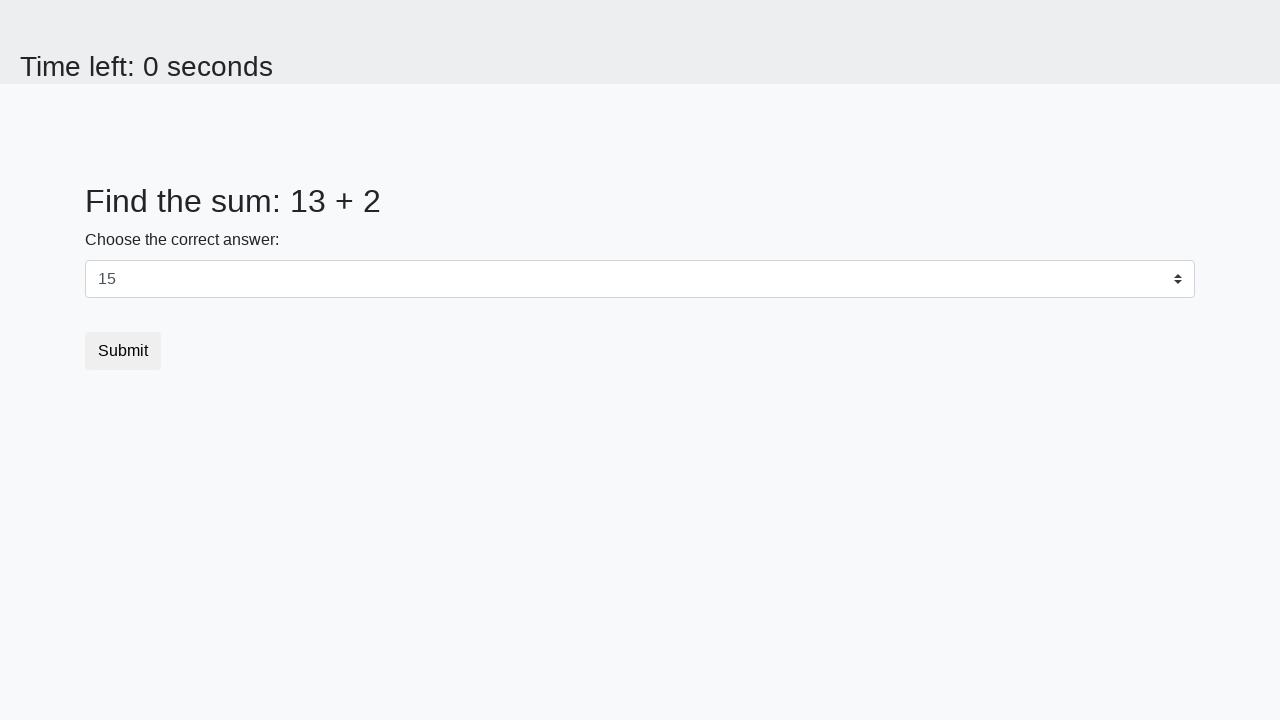

Clicked submit button at (123, 351) on .btn-default
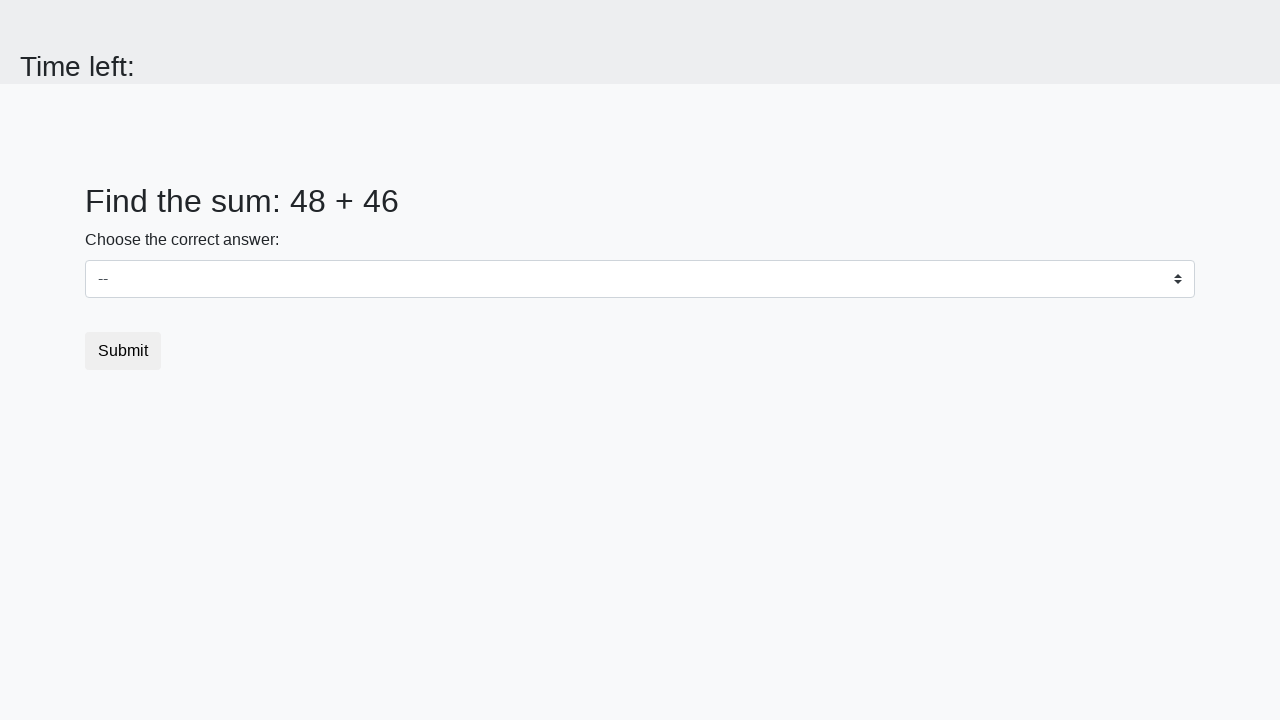

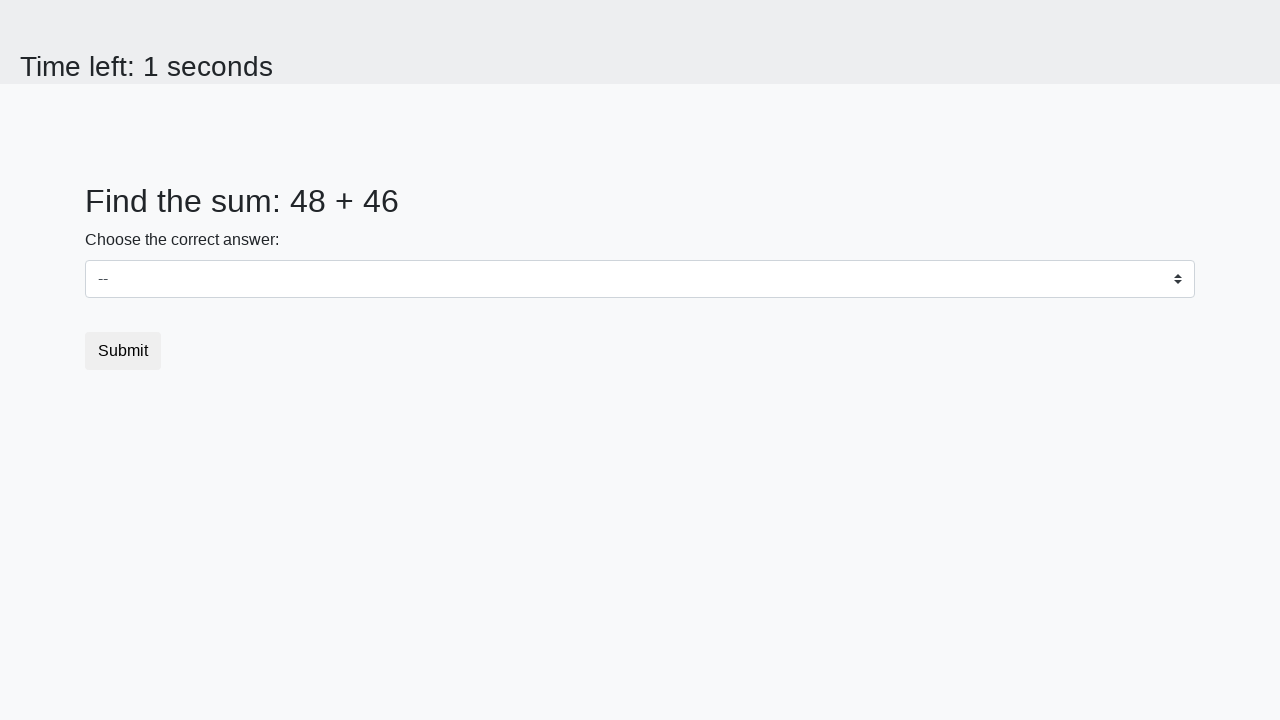